Tests frame iteration by looping through all frames on the Oracle Java API documentation page to find and click a "Description" link.

Starting URL: https://docs.oracle.com/javase/8/docs/api

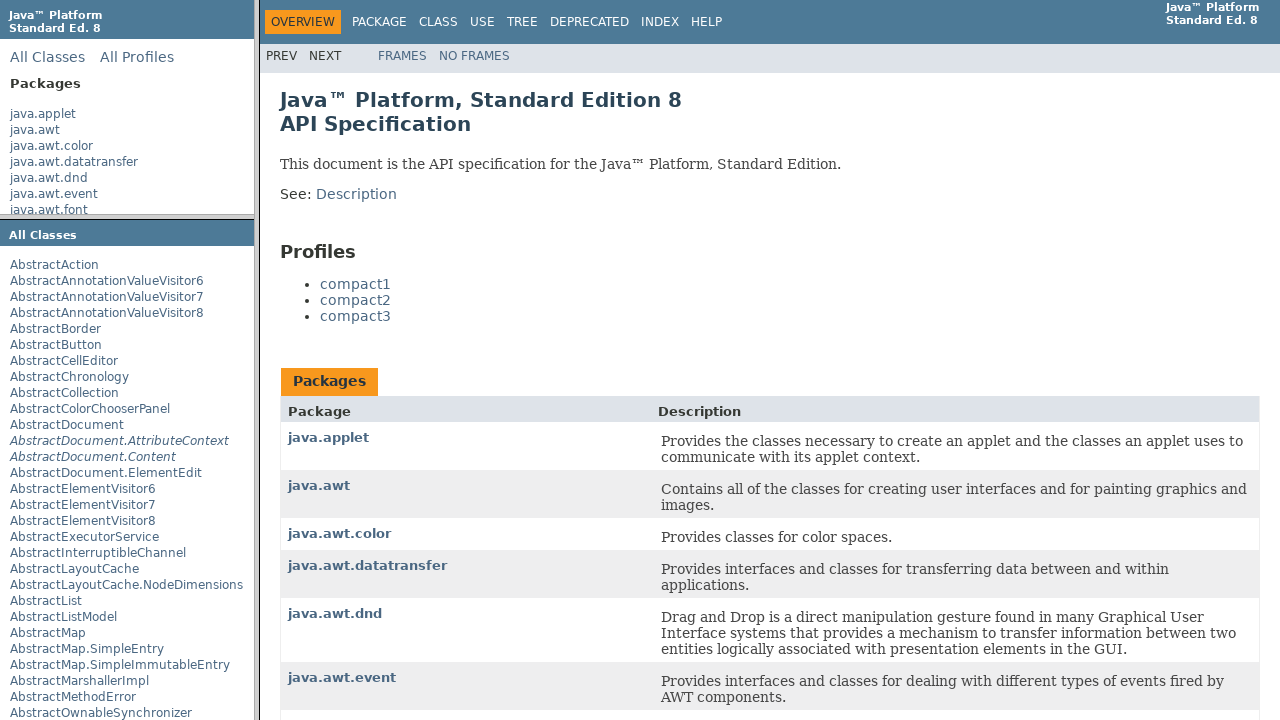

Retrieved all frames from the Oracle Java API documentation page
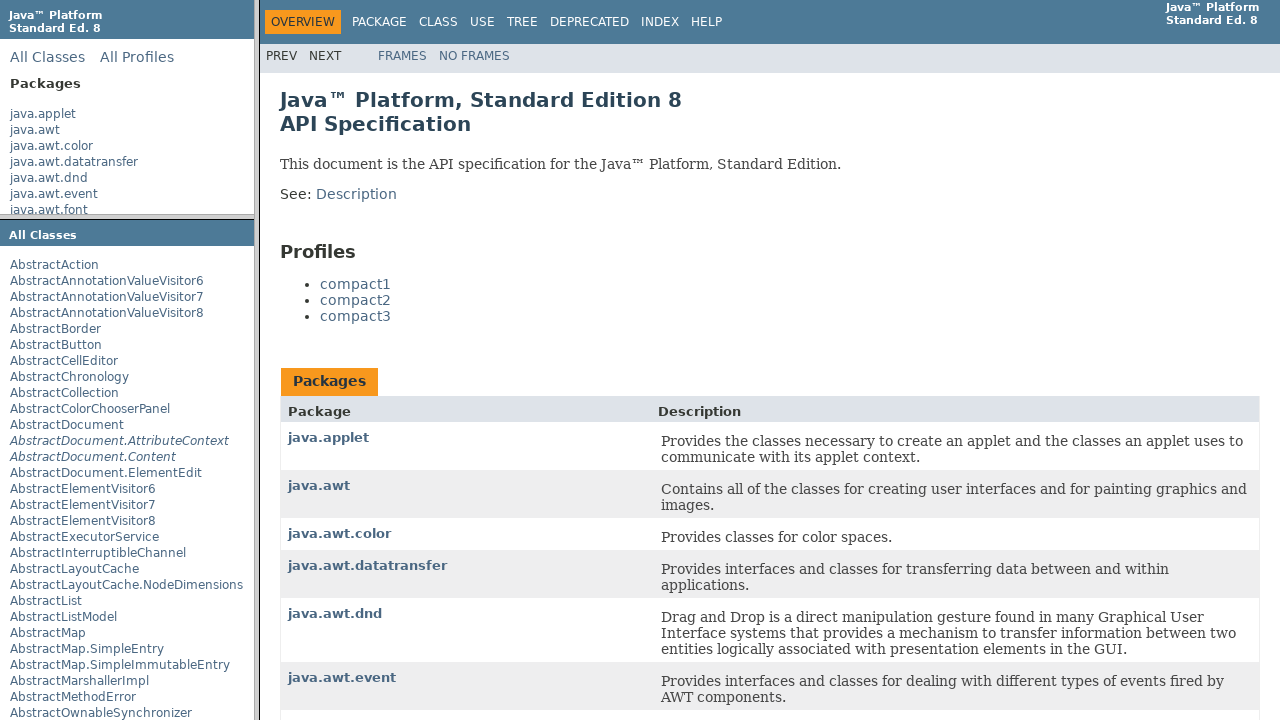

Located 'Description' link in current frame
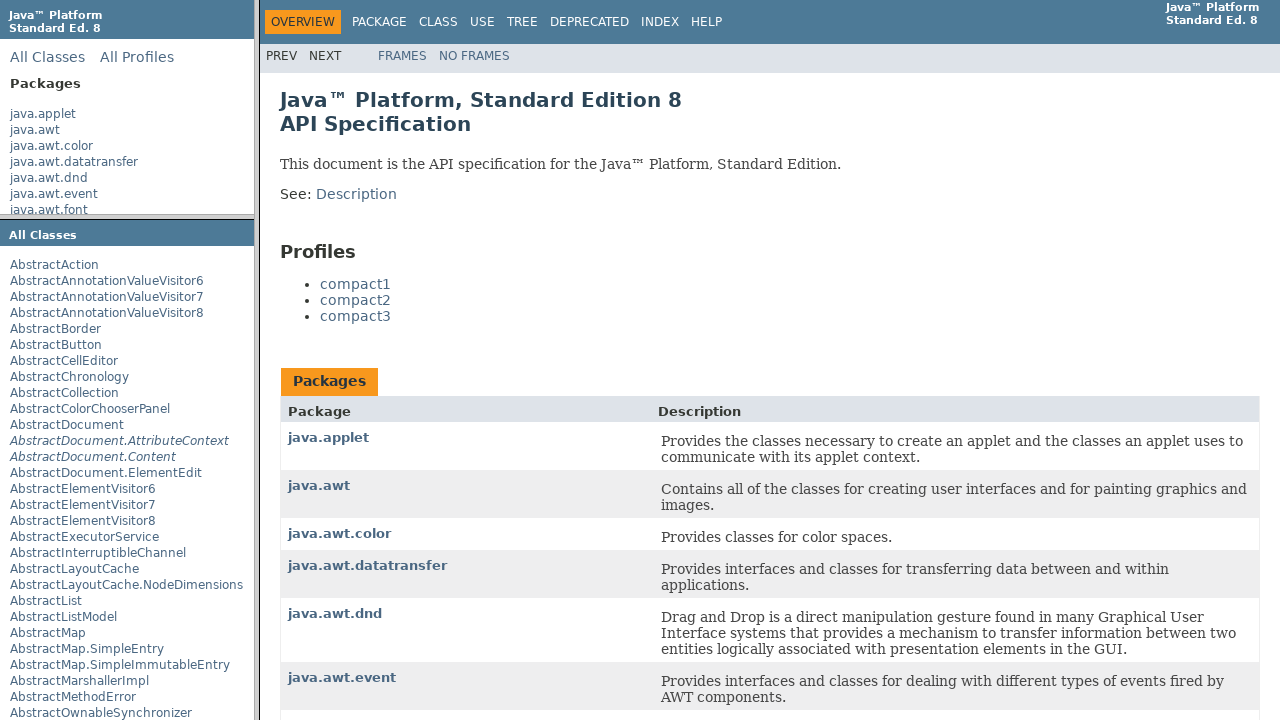

Located 'Description' link in current frame
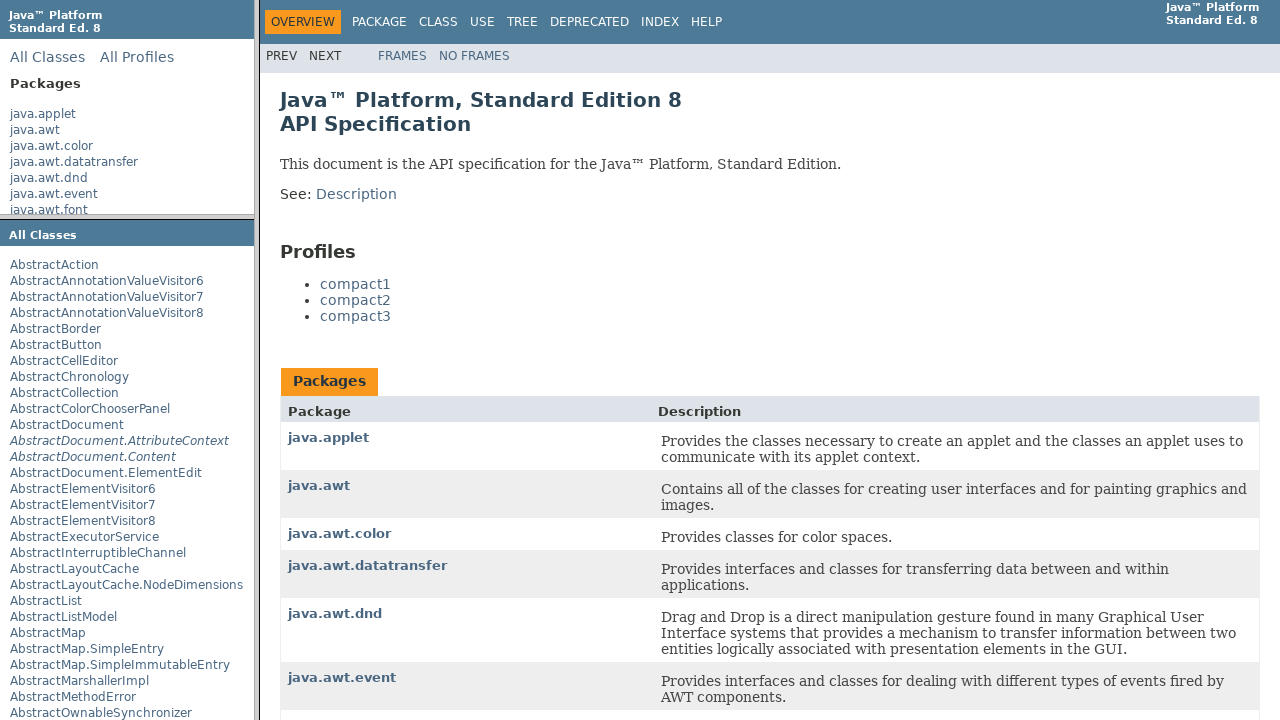

Located 'Description' link in current frame
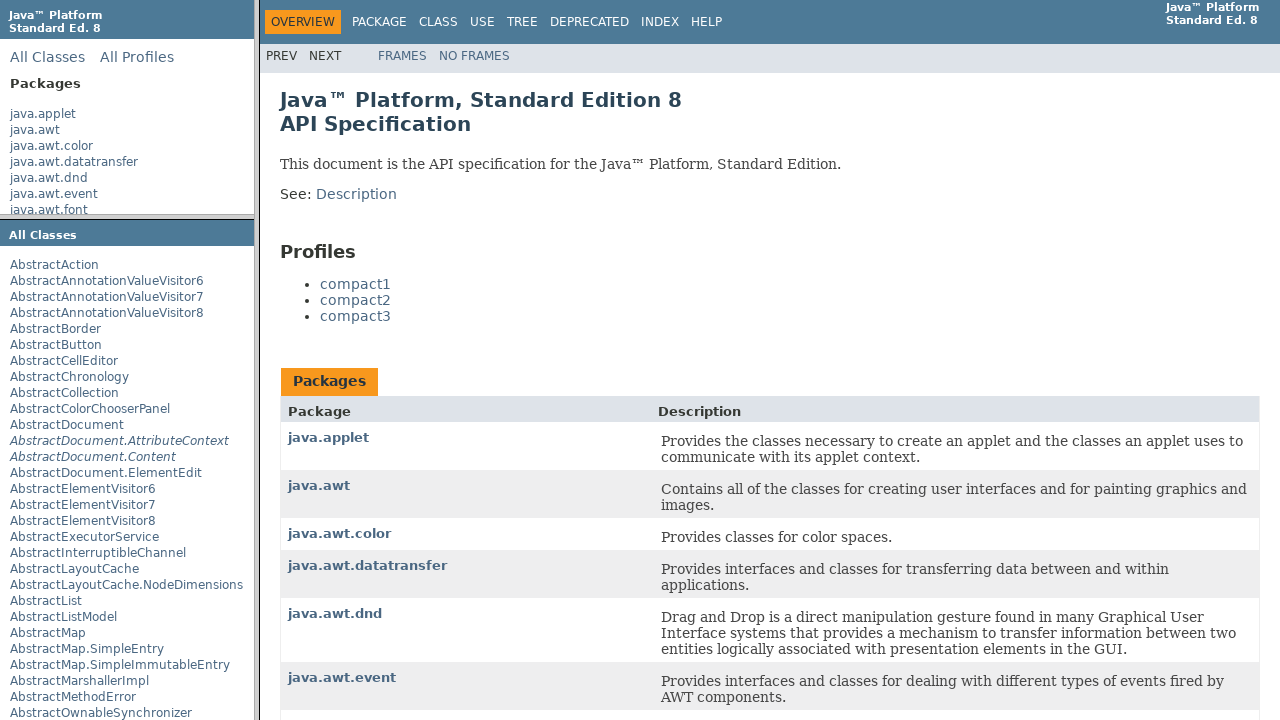

Located 'Description' link in current frame
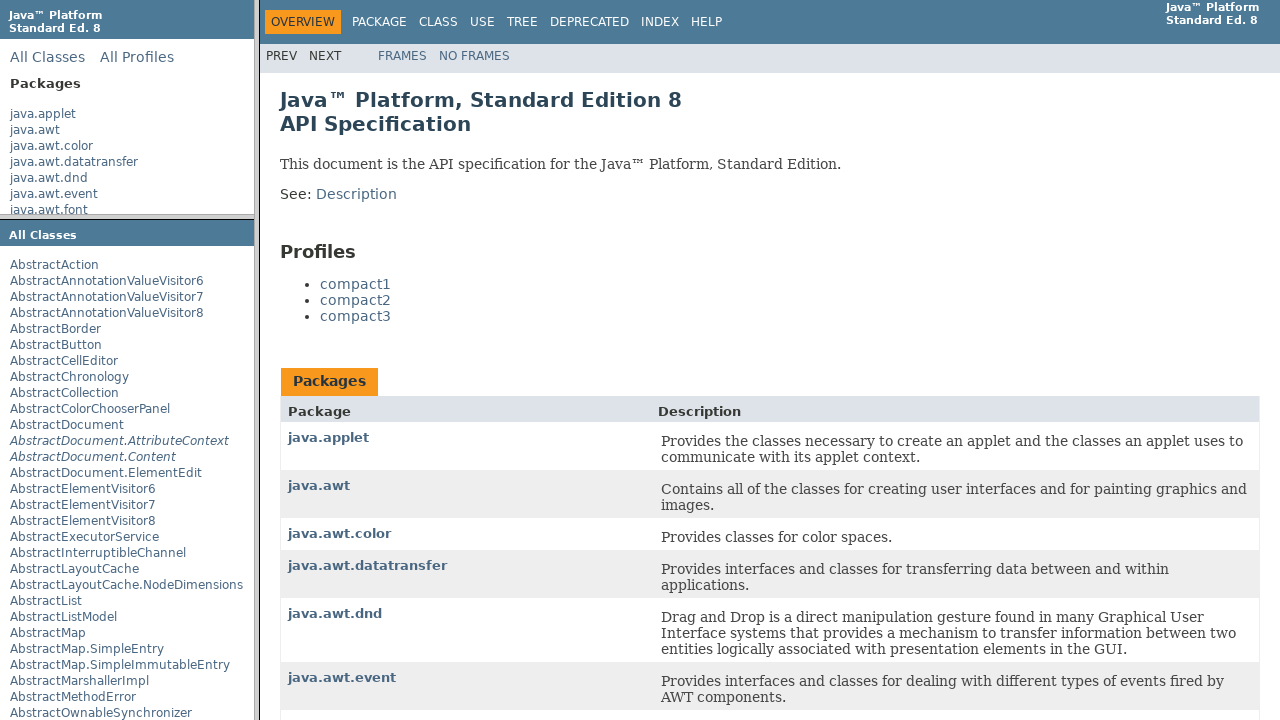

Clicked the 'Description' link found in frame at (356, 194) on a:text('Description')
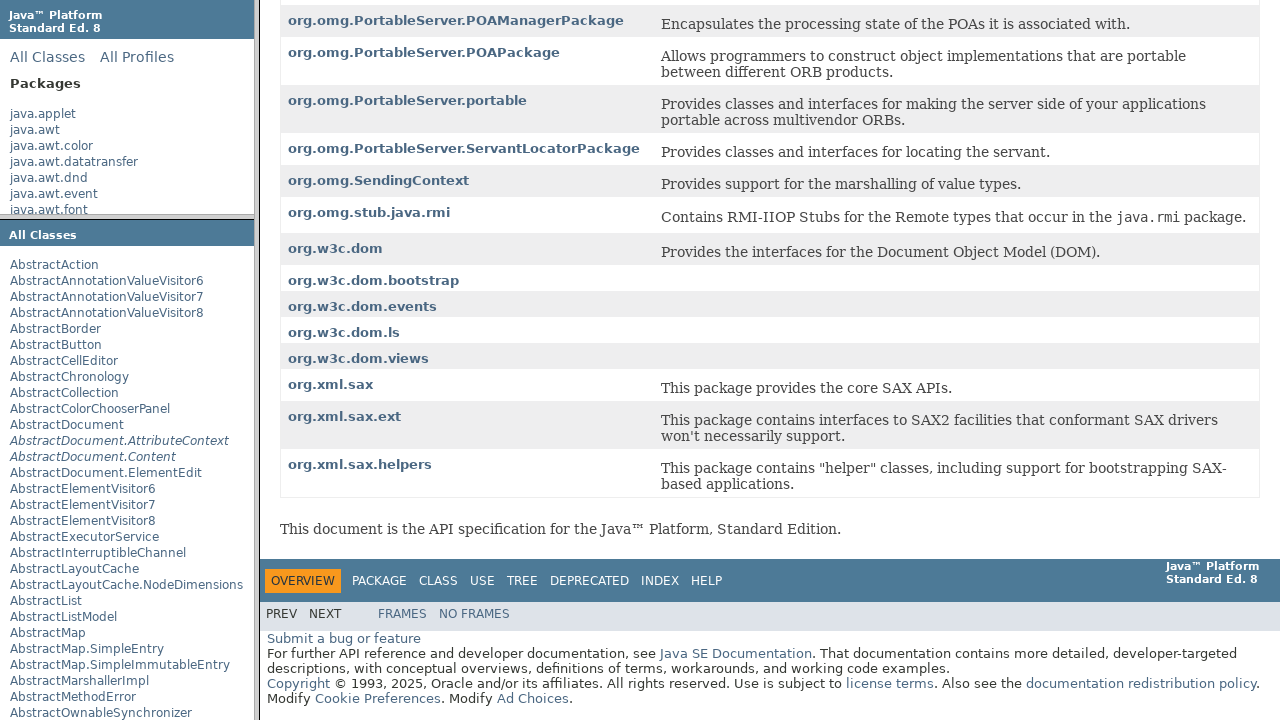

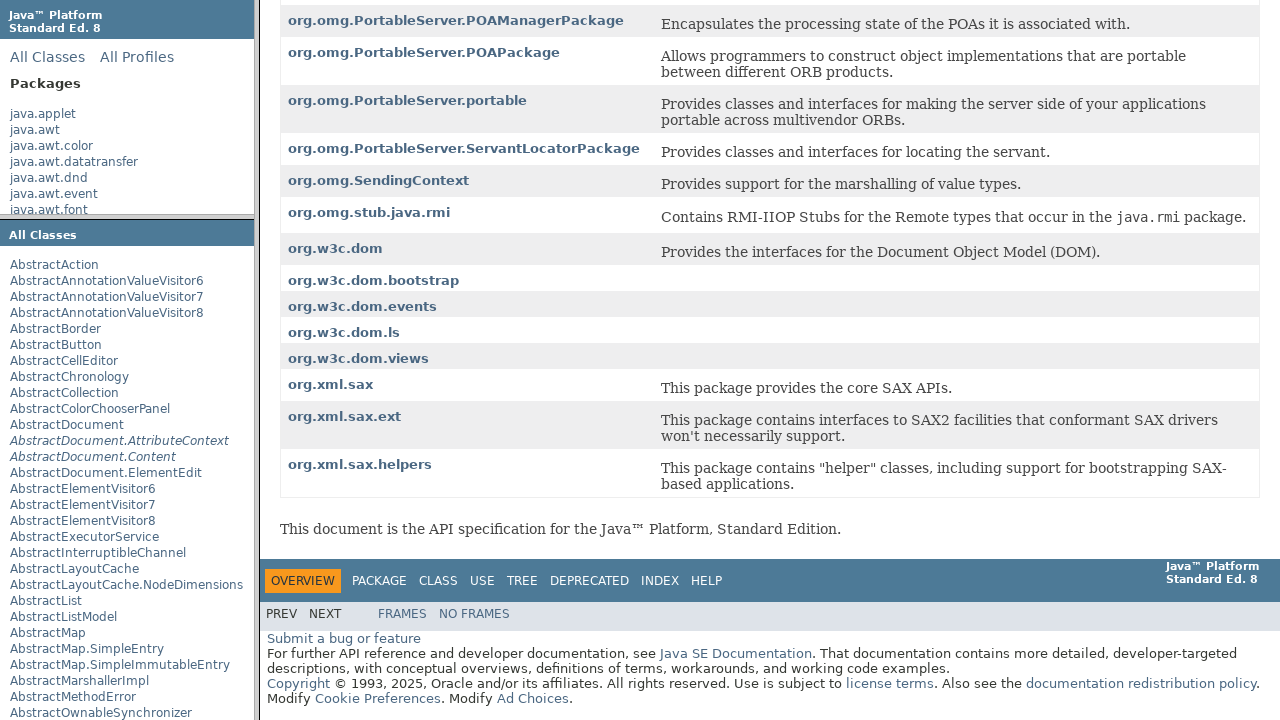